Creates a carbon code snippet image by navigating to carbon.now.sh with code parameters, then exporting the result as a 4x PNG image by clicking the export menu and download buttons.

Starting URL: https://carbon.now.sh/?t=seti&l=auto&code=print(%22Hello%20World%22)&bg=rgba(128,%20200,%2075,%2050)

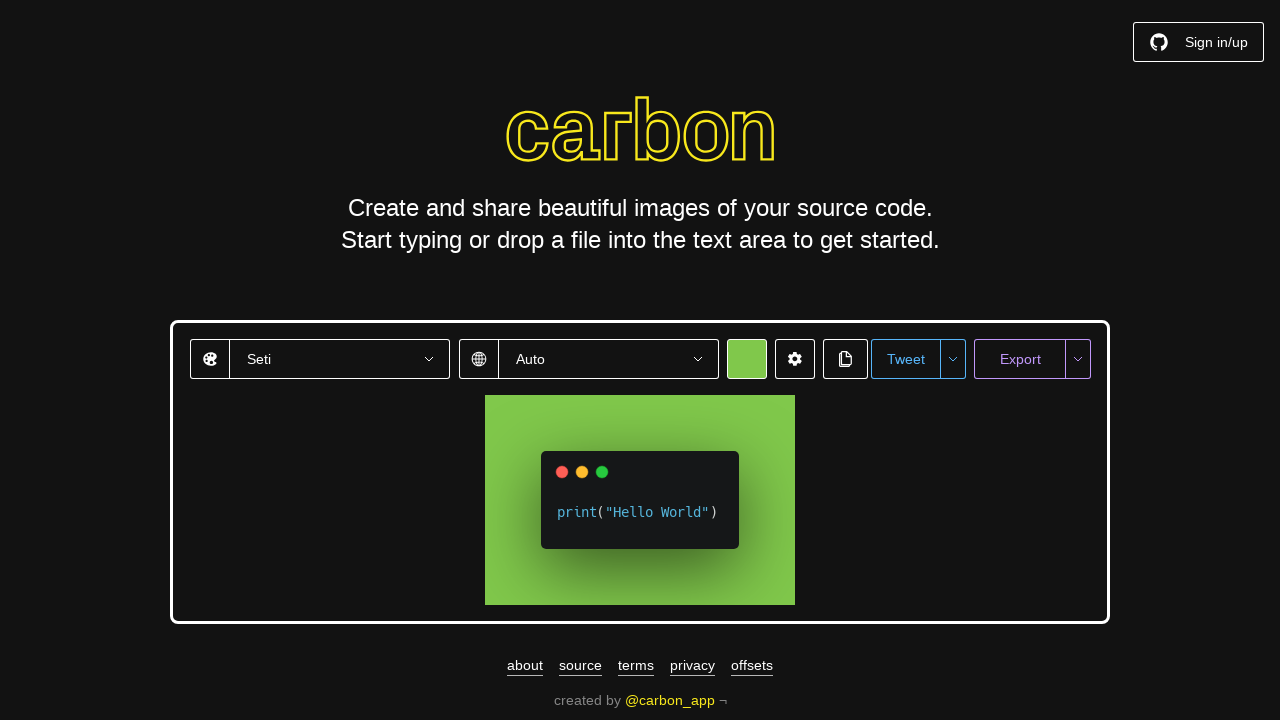

Waited for page to reach networkidle state
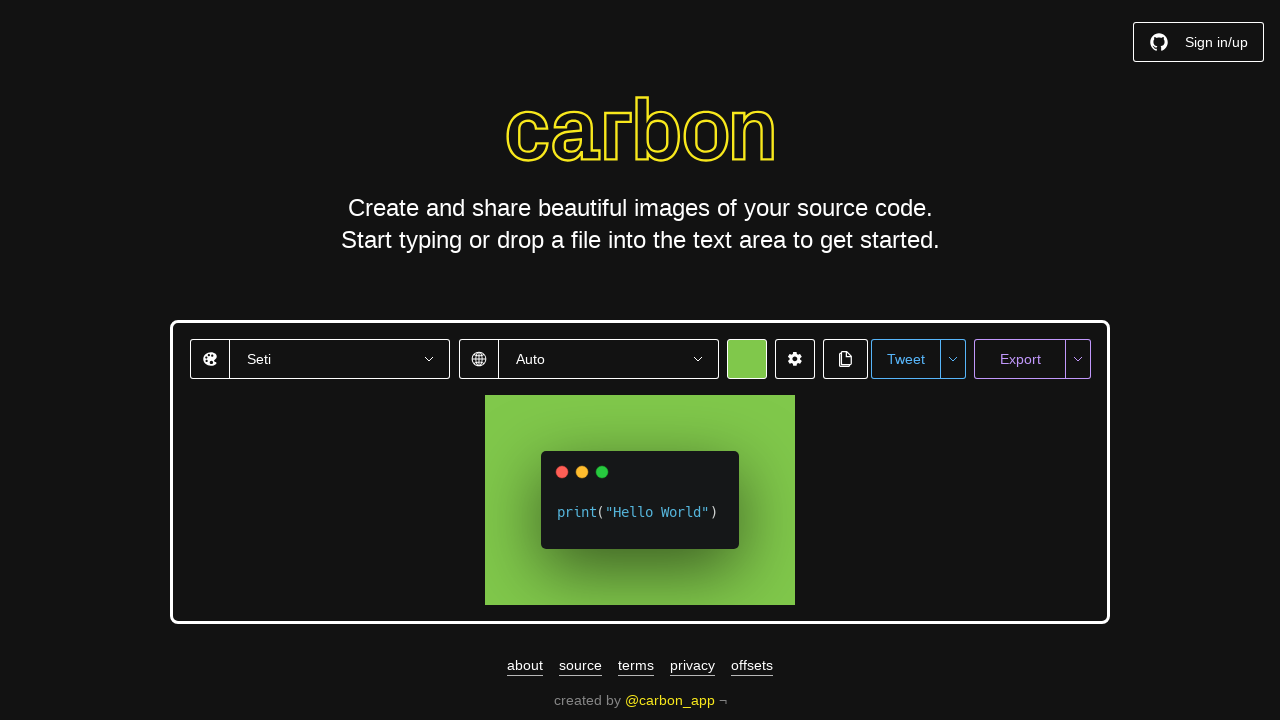

Clicked export menu button at (1078, 359) on #export-menu
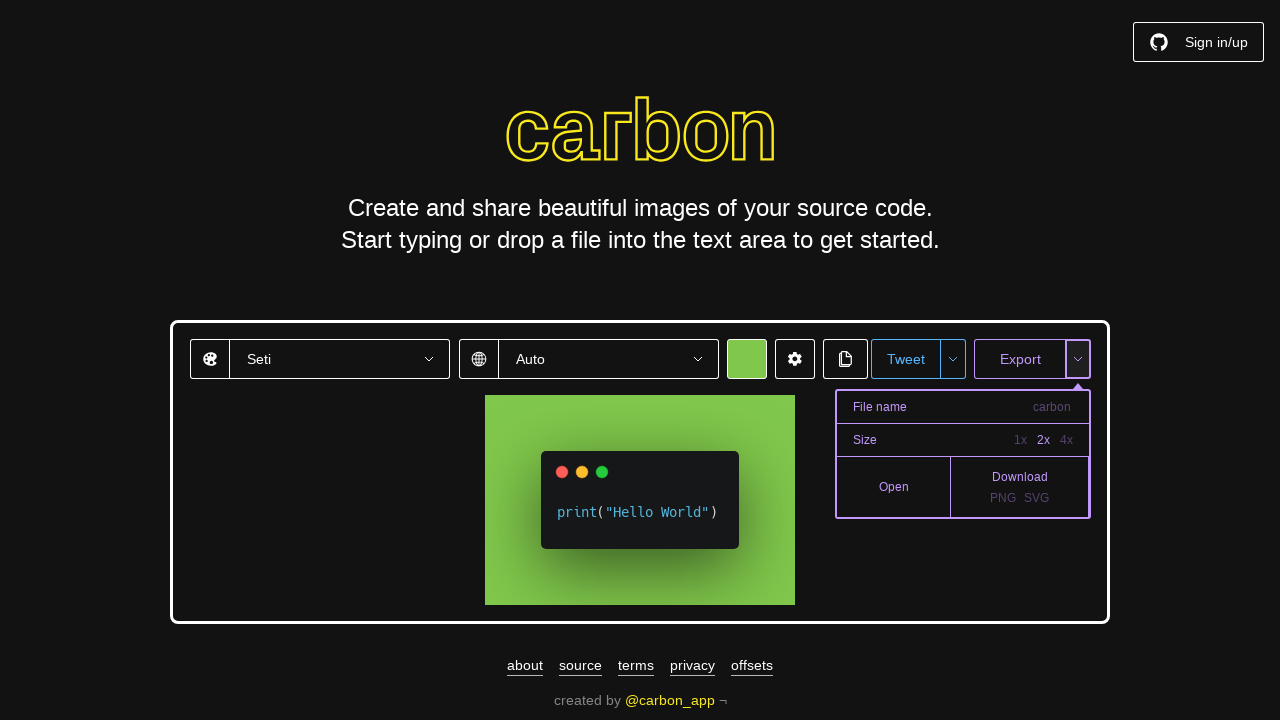

Waited for export menu to appear
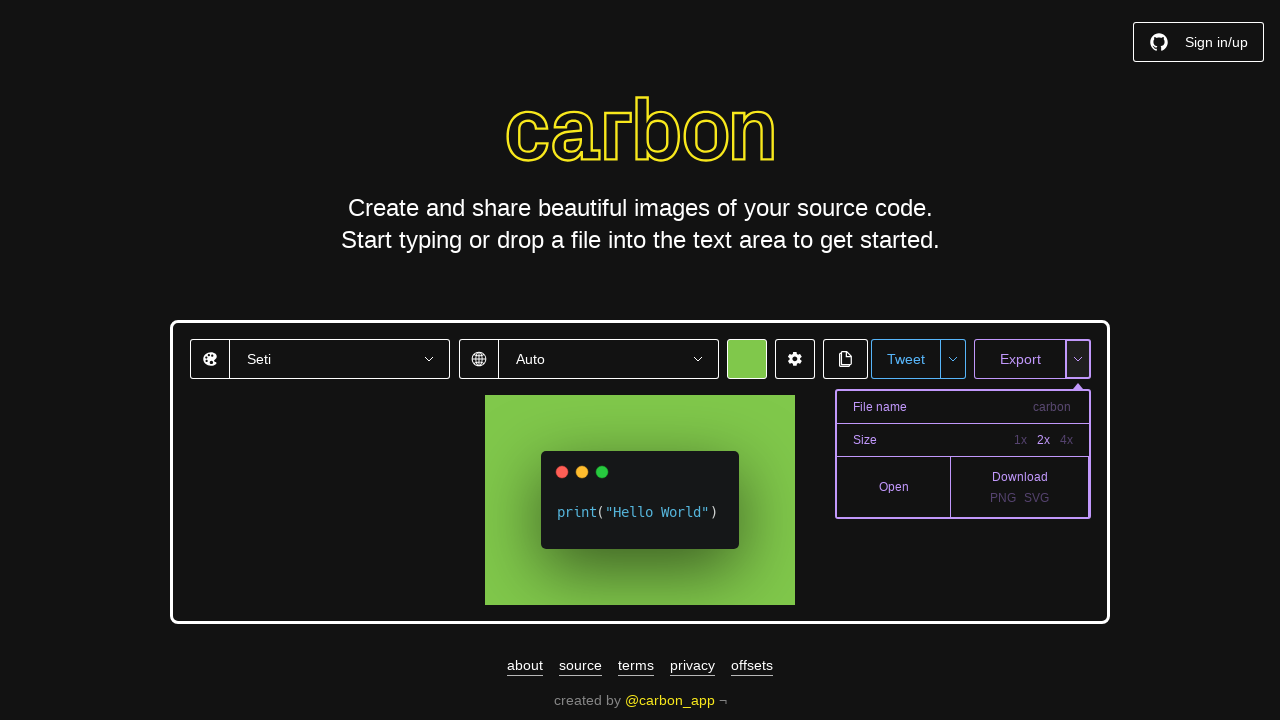

Clicked 4x resolution option at (1066, 440) on button:has-text('4x')
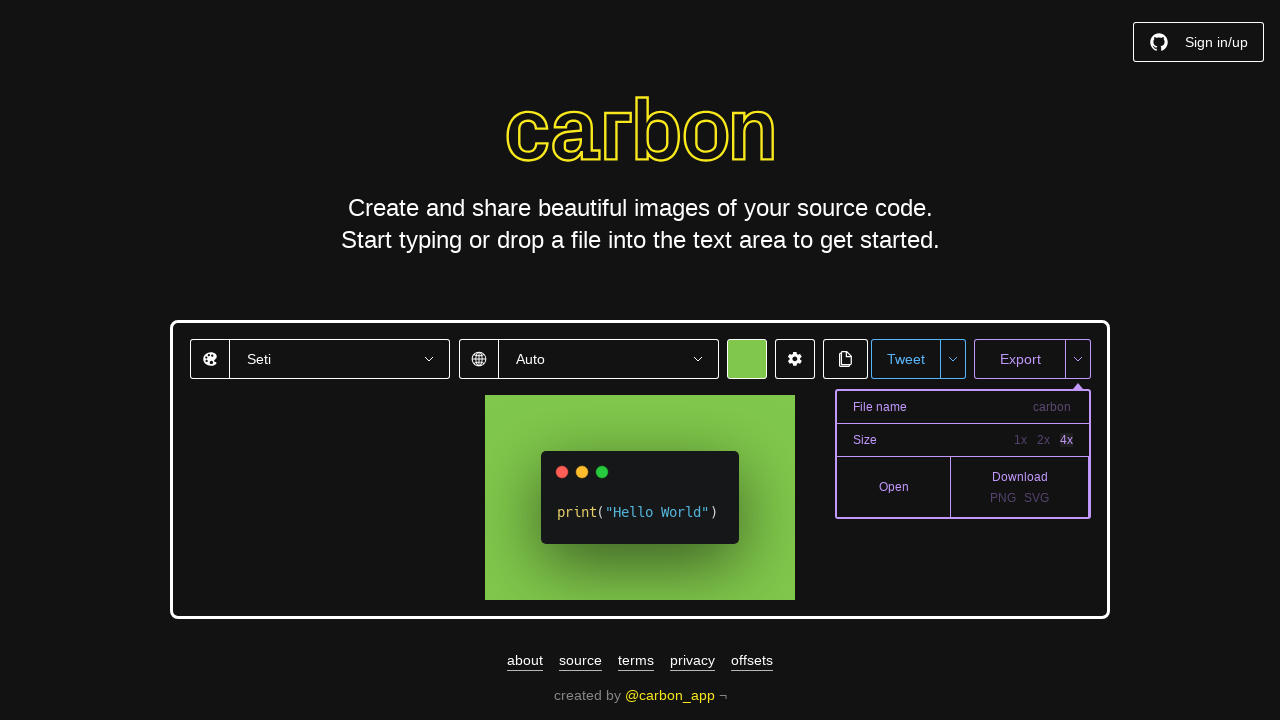

Waited for export PNG button to be ready
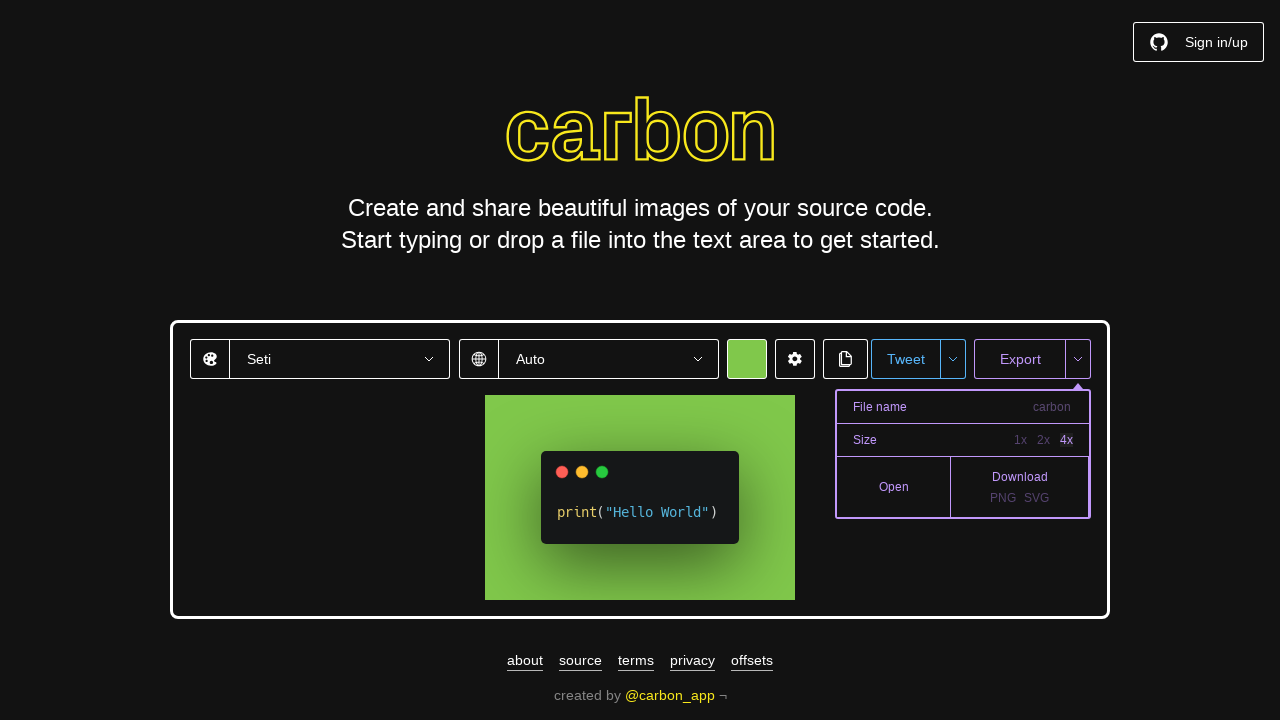

Clicked export as PNG button to download 4x image at (1003, 498) on #export-png
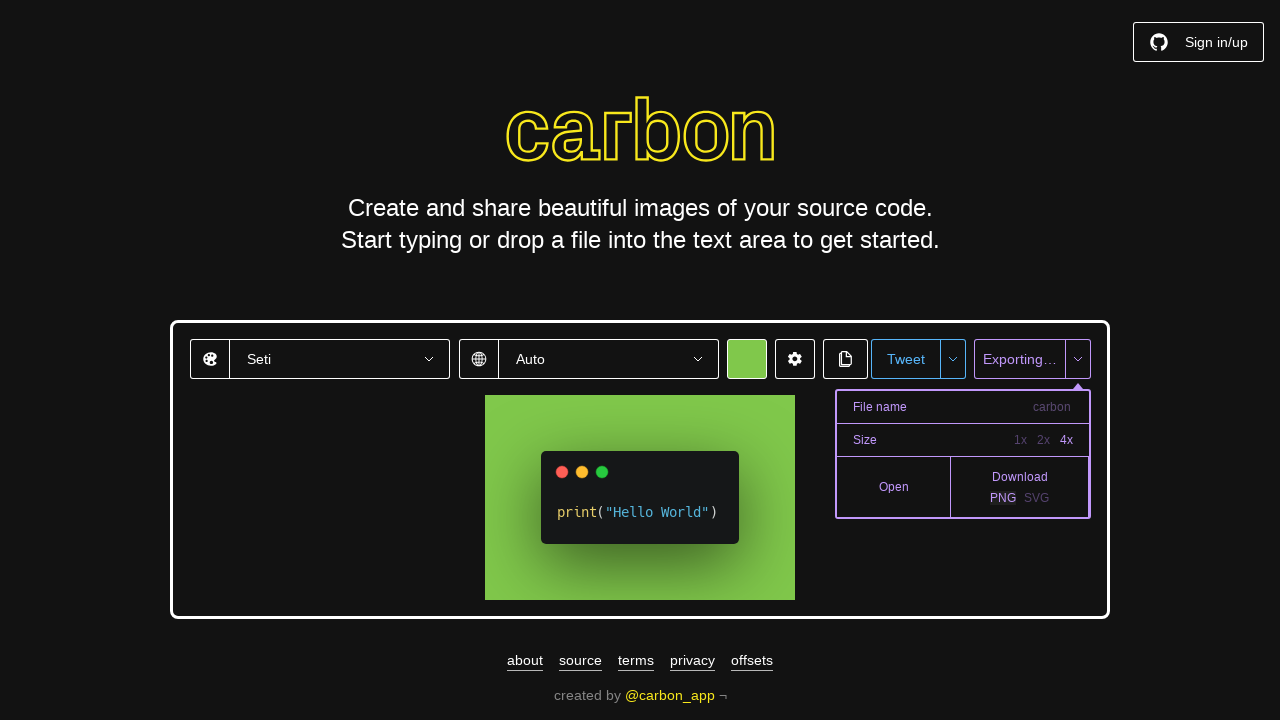

Waited for PNG download to complete
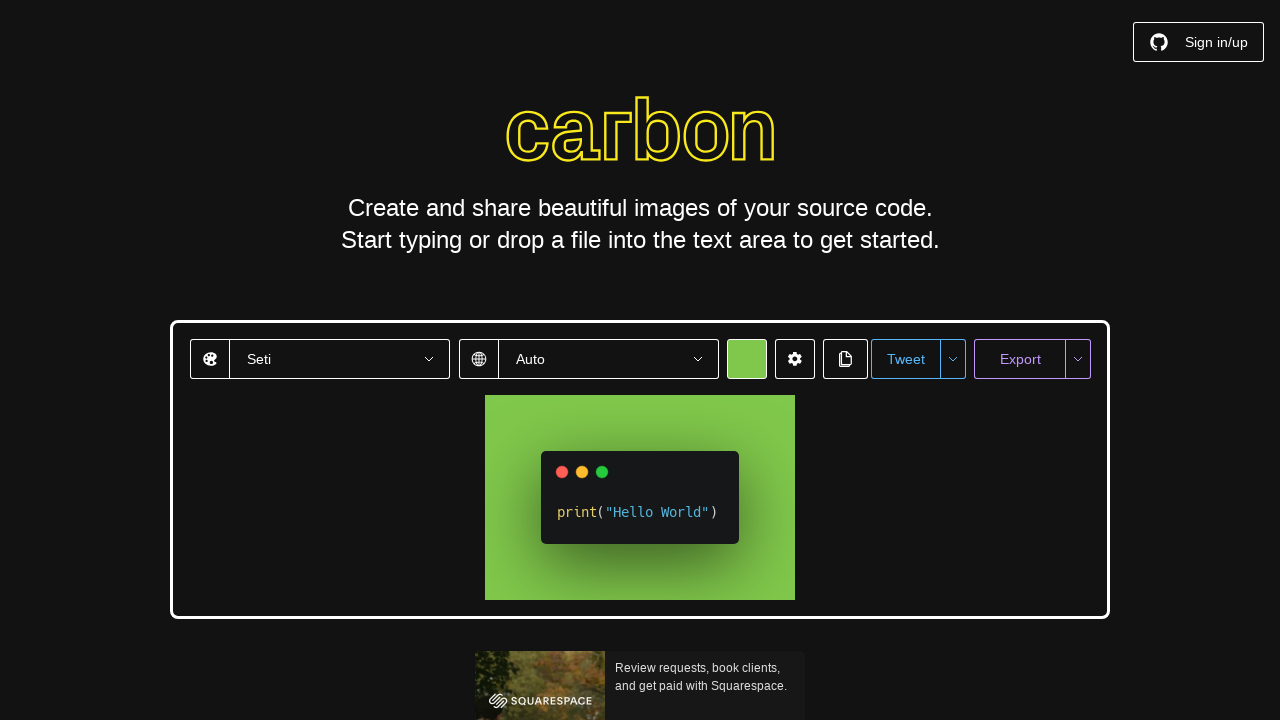

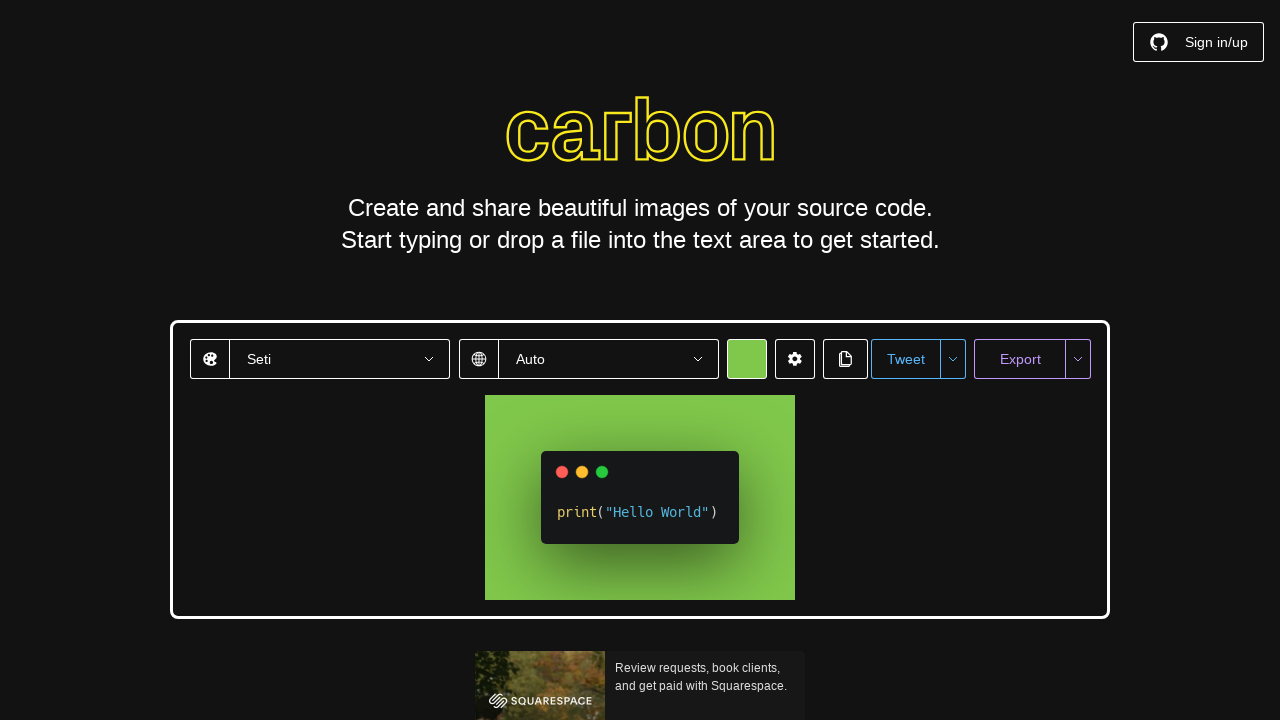